Tests drag and drop functionality on the jQuery UI demo page by switching to an iframe and dragging an element onto a droppable target.

Starting URL: https://jqueryui.com/droppable/

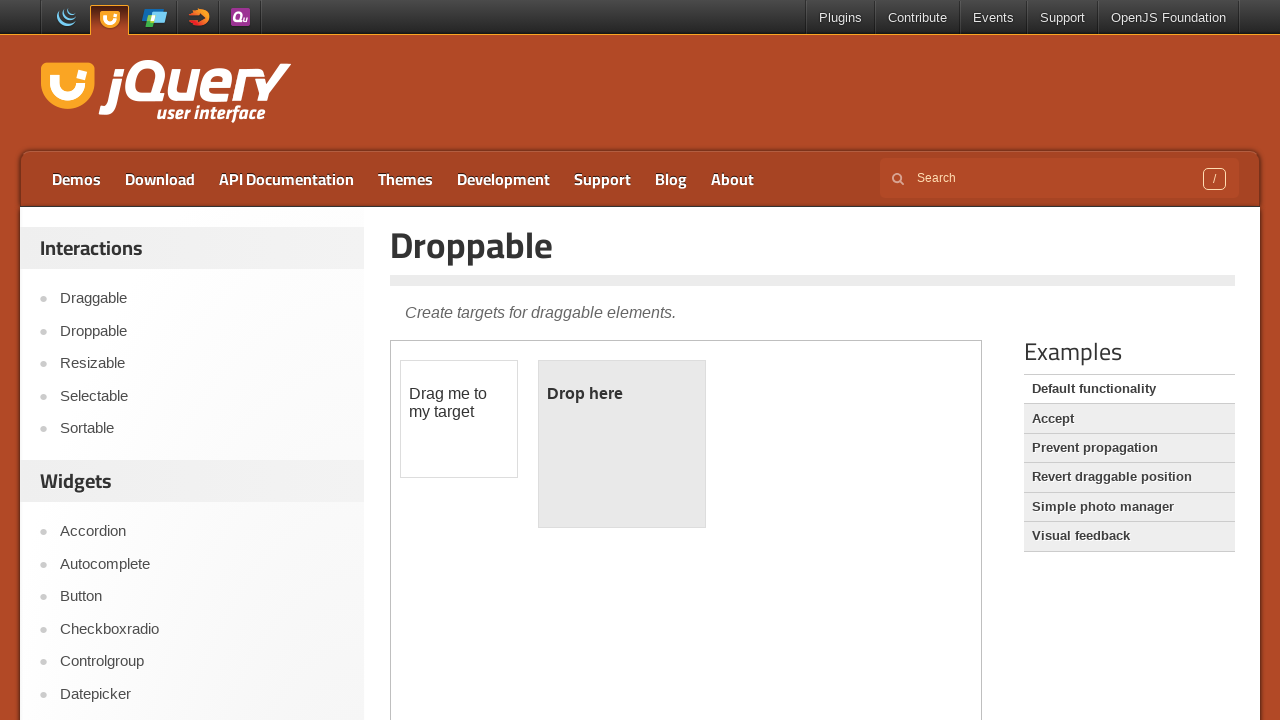

Located the demo iframe containing drag and drop elements
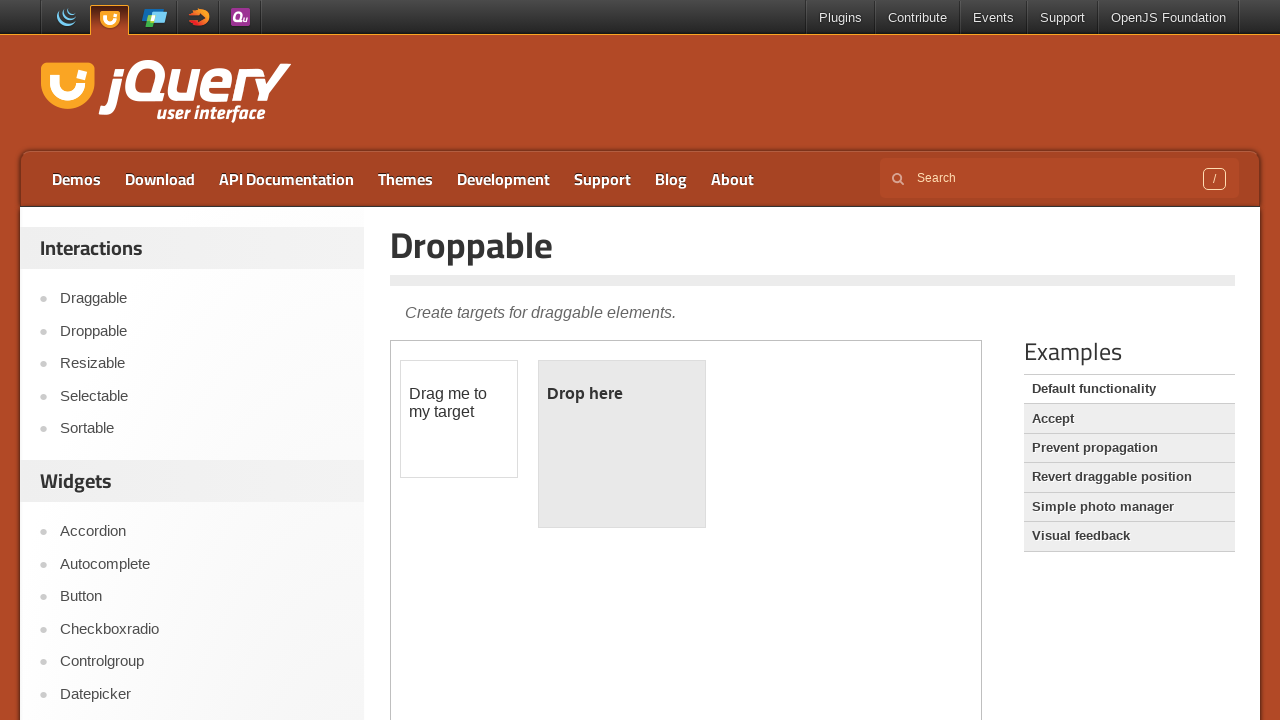

Located the draggable element within the iframe
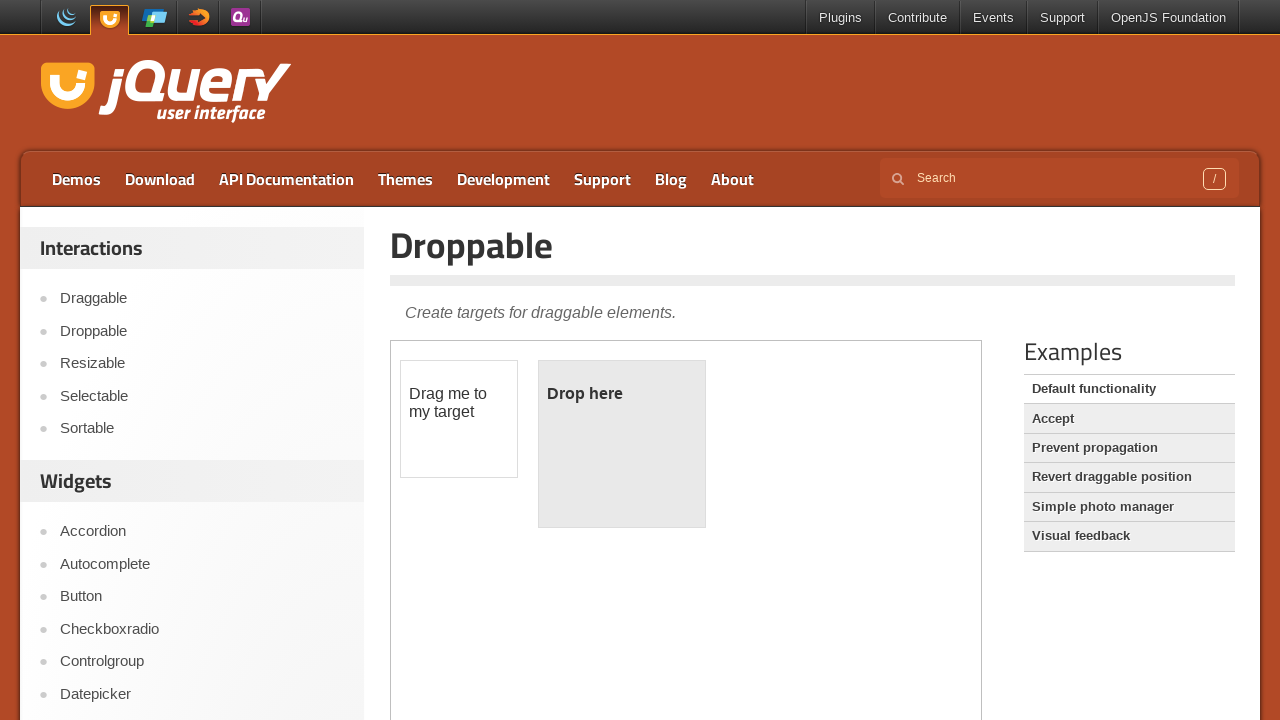

Located the droppable target element within the iframe
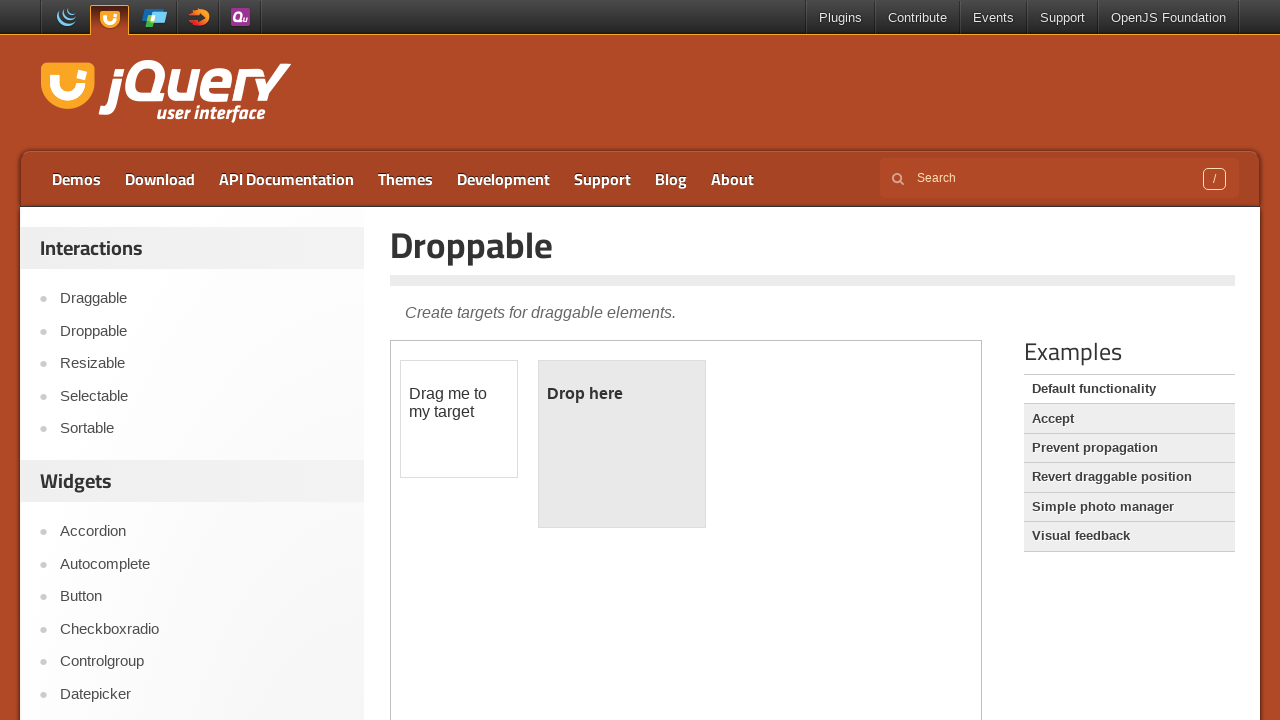

Dragged the draggable element onto the droppable target at (622, 444)
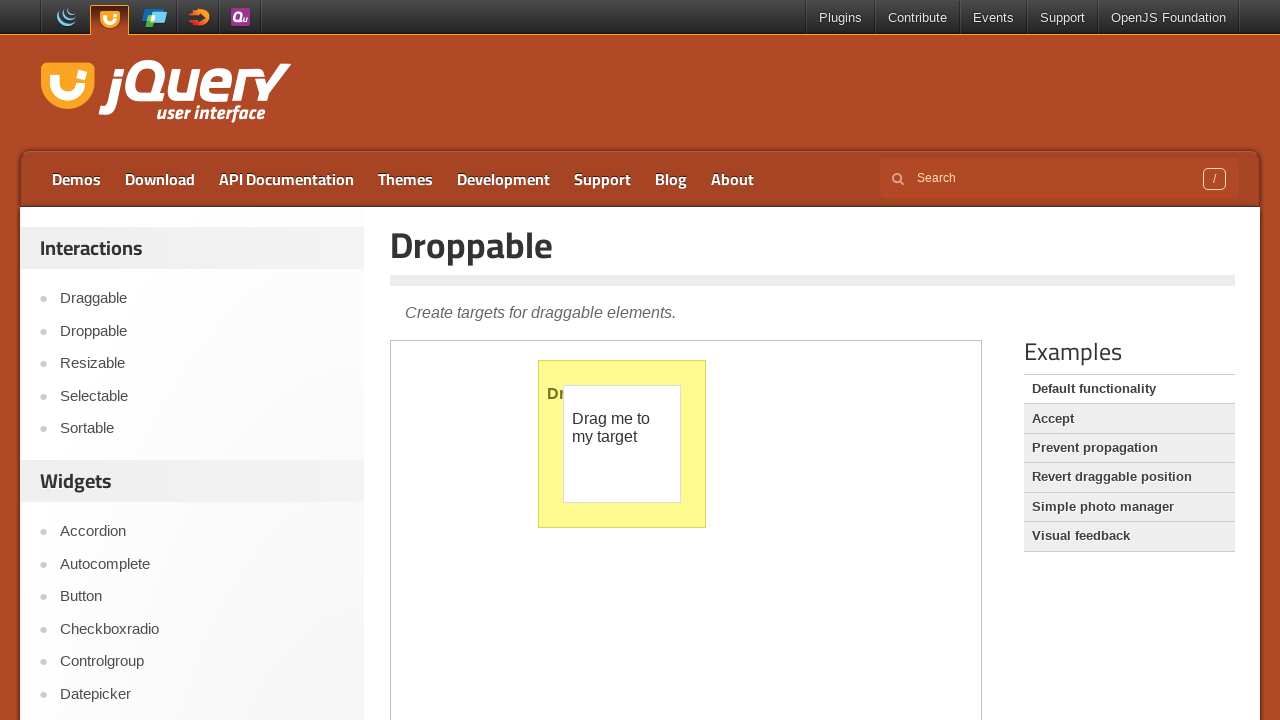

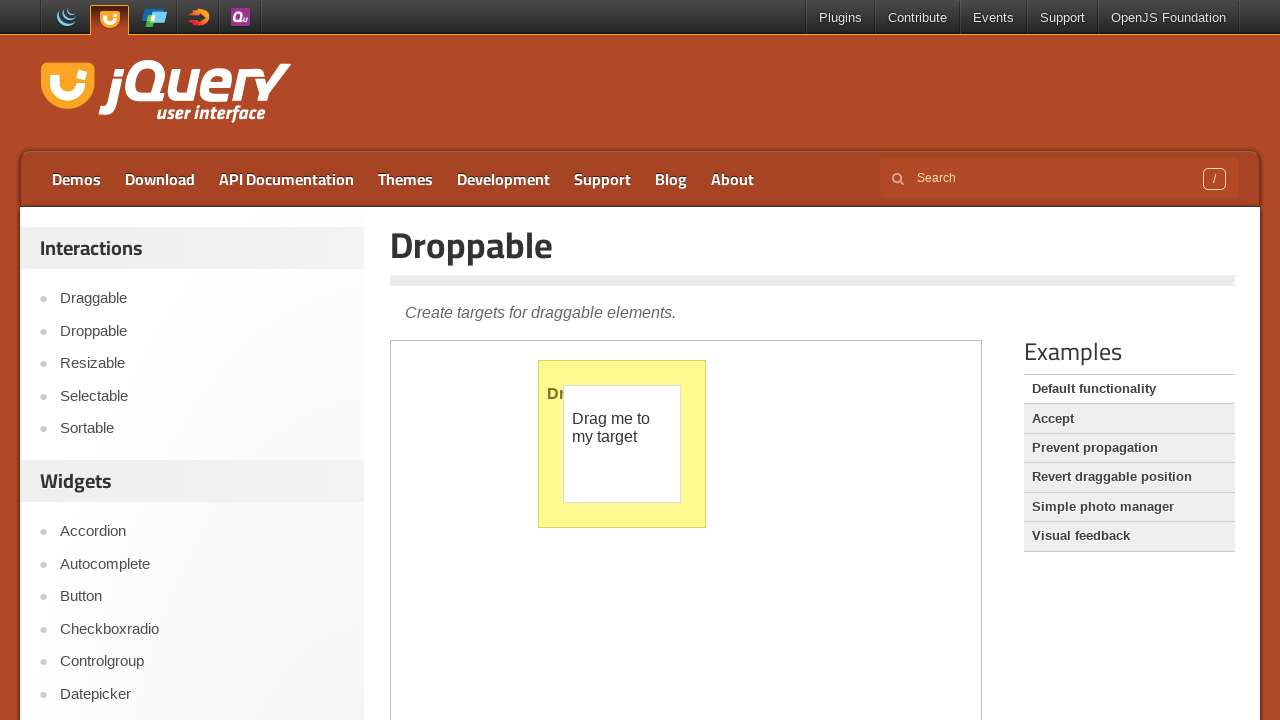